Tests a registration form by filling all text input fields with a response and submitting the form

Starting URL: https://suninjuly.github.io/registration2.html

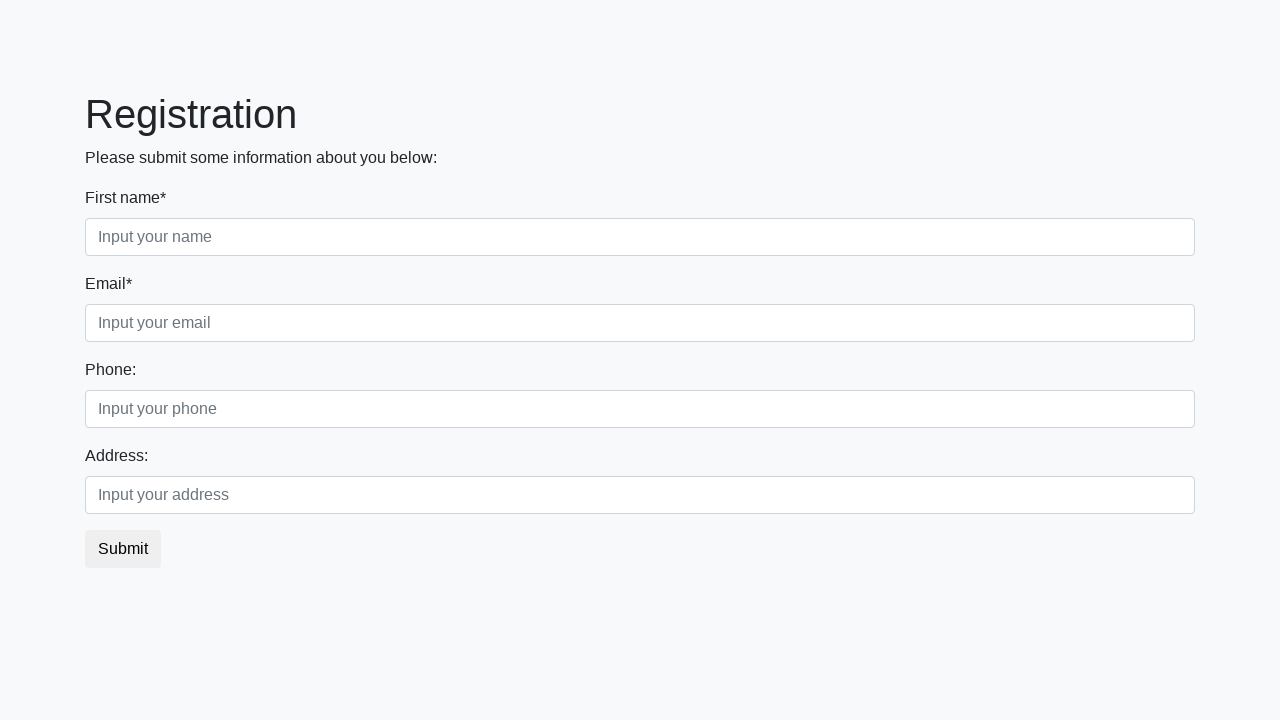

Located all text input fields on registration form
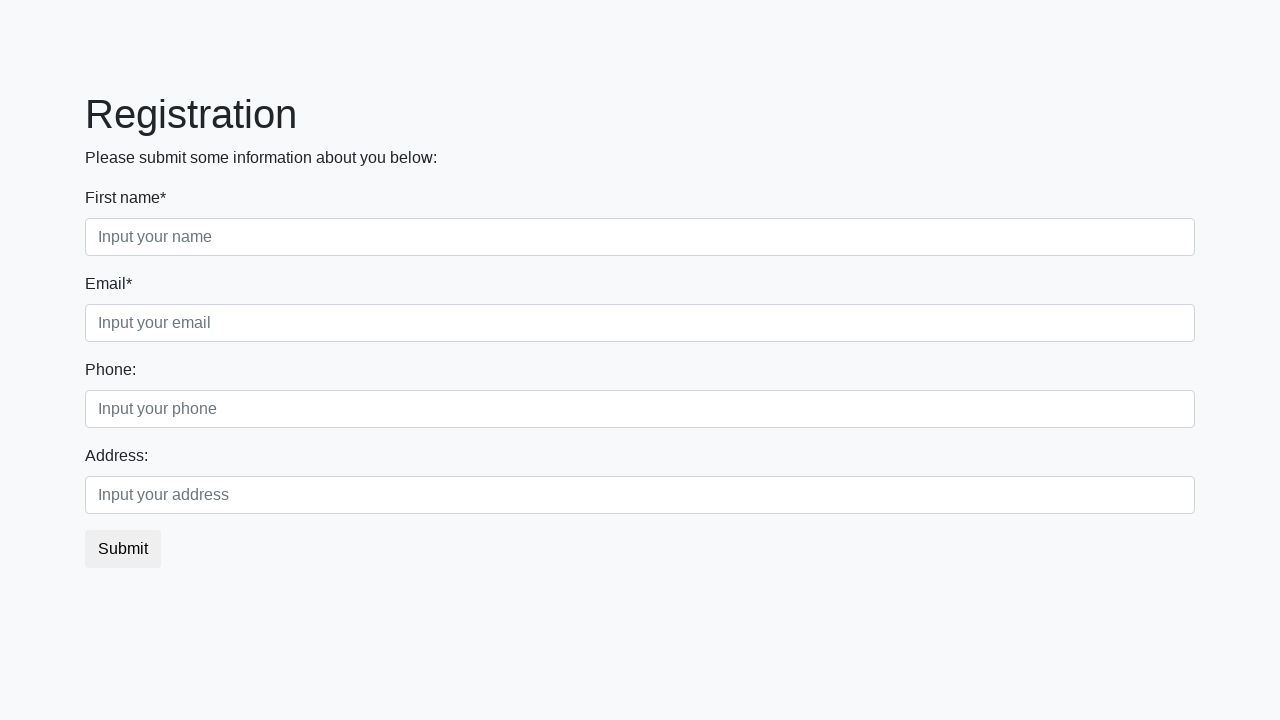

Filled text input field with 'Test Response' on input[type="text"] >> nth=0
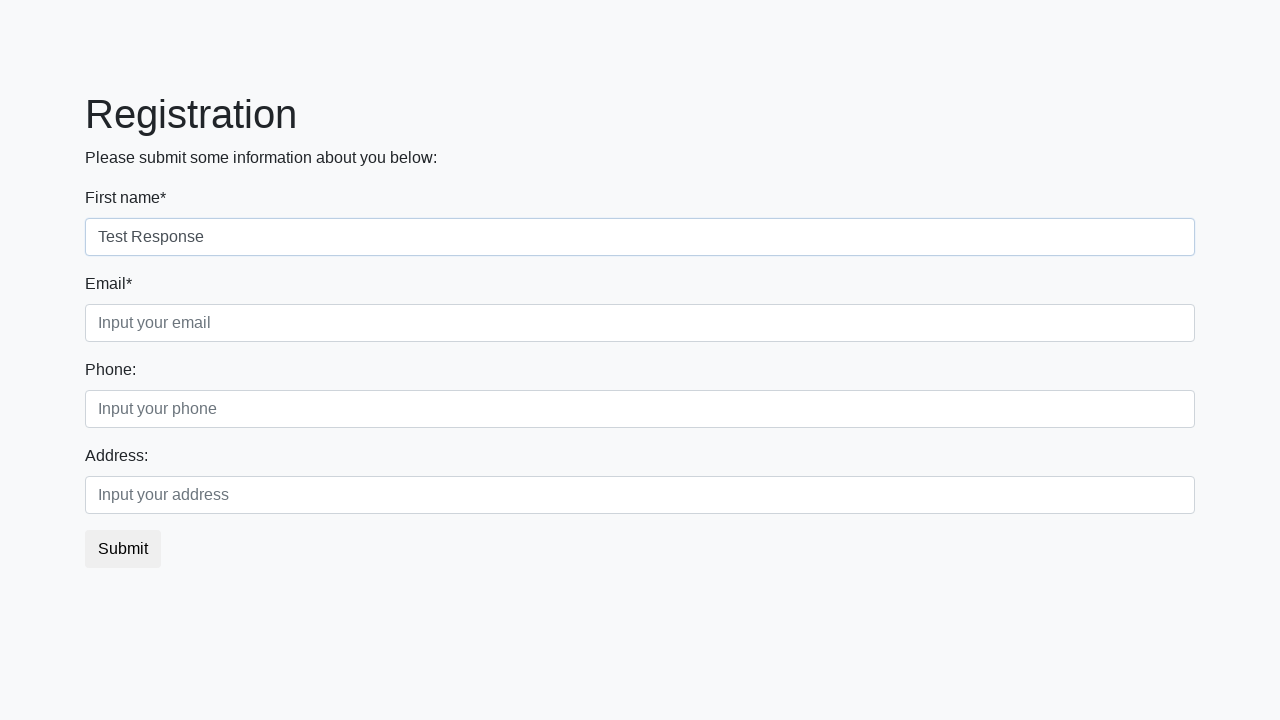

Filled text input field with 'Test Response' on input[type="text"] >> nth=1
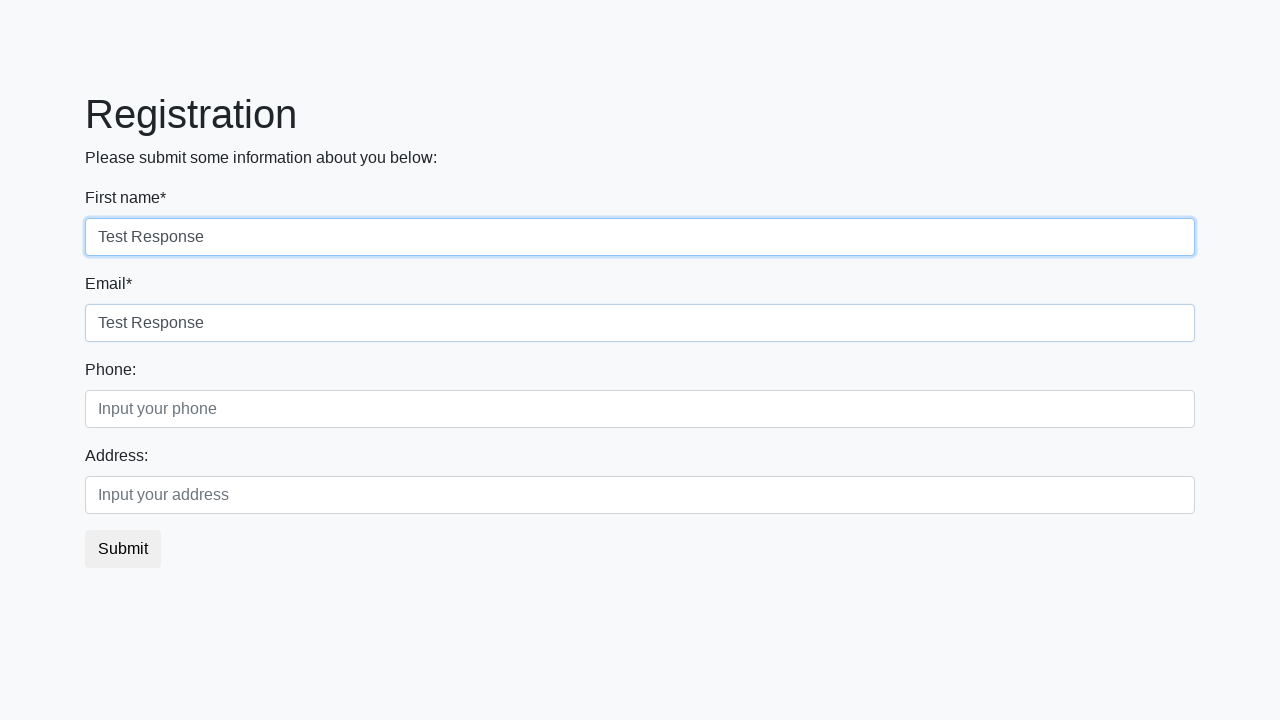

Filled text input field with 'Test Response' on input[type="text"] >> nth=2
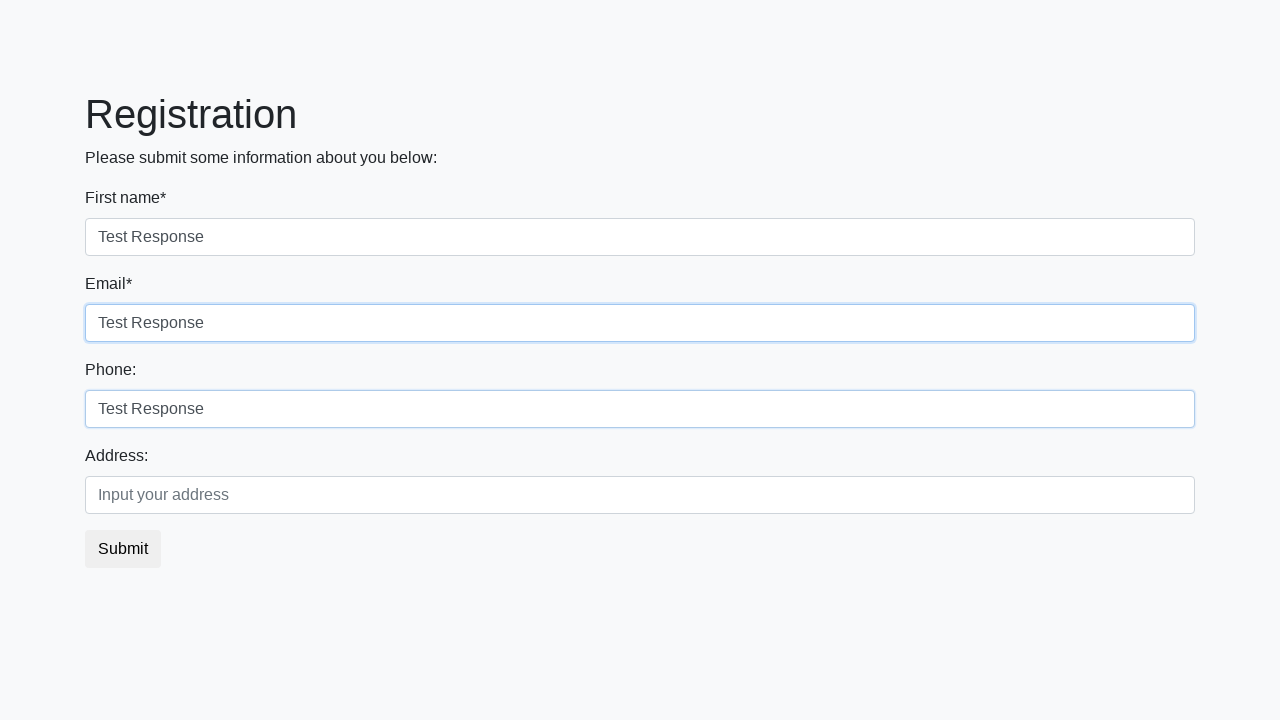

Filled text input field with 'Test Response' on input[type="text"] >> nth=3
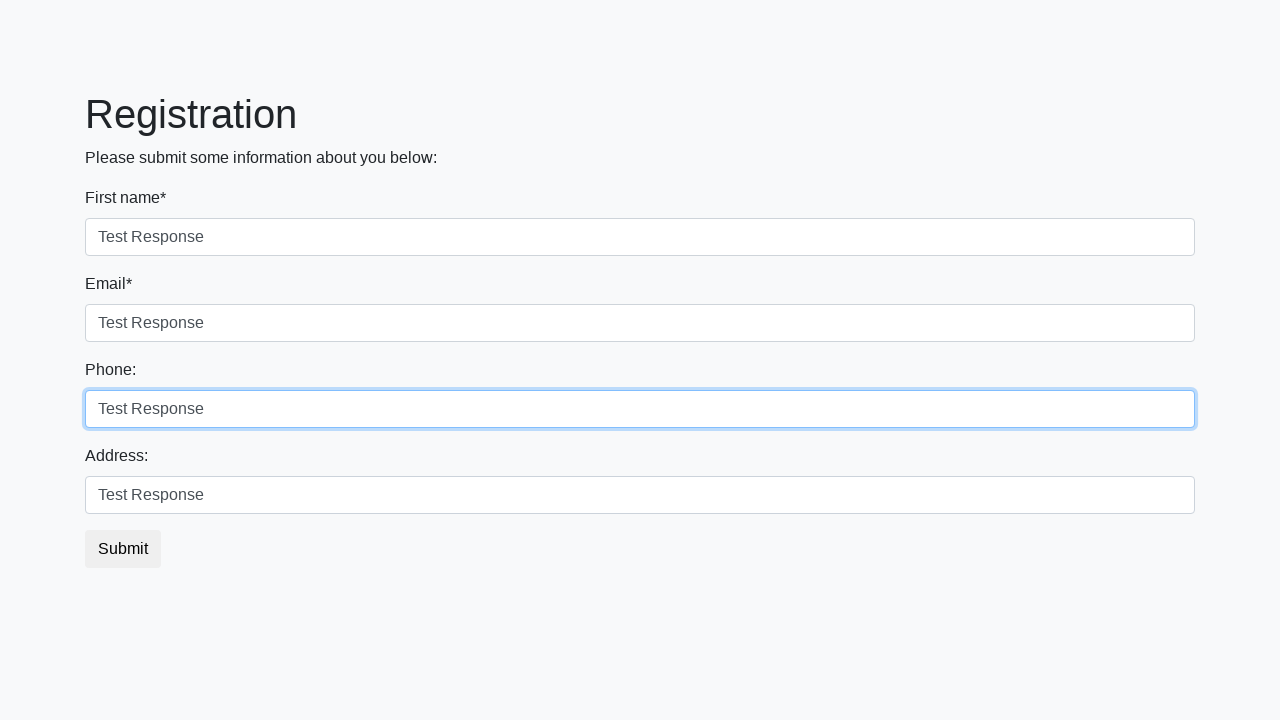

Clicked Submit button to submit registration form at (123, 549) on xpath=//button[text()="Submit"]
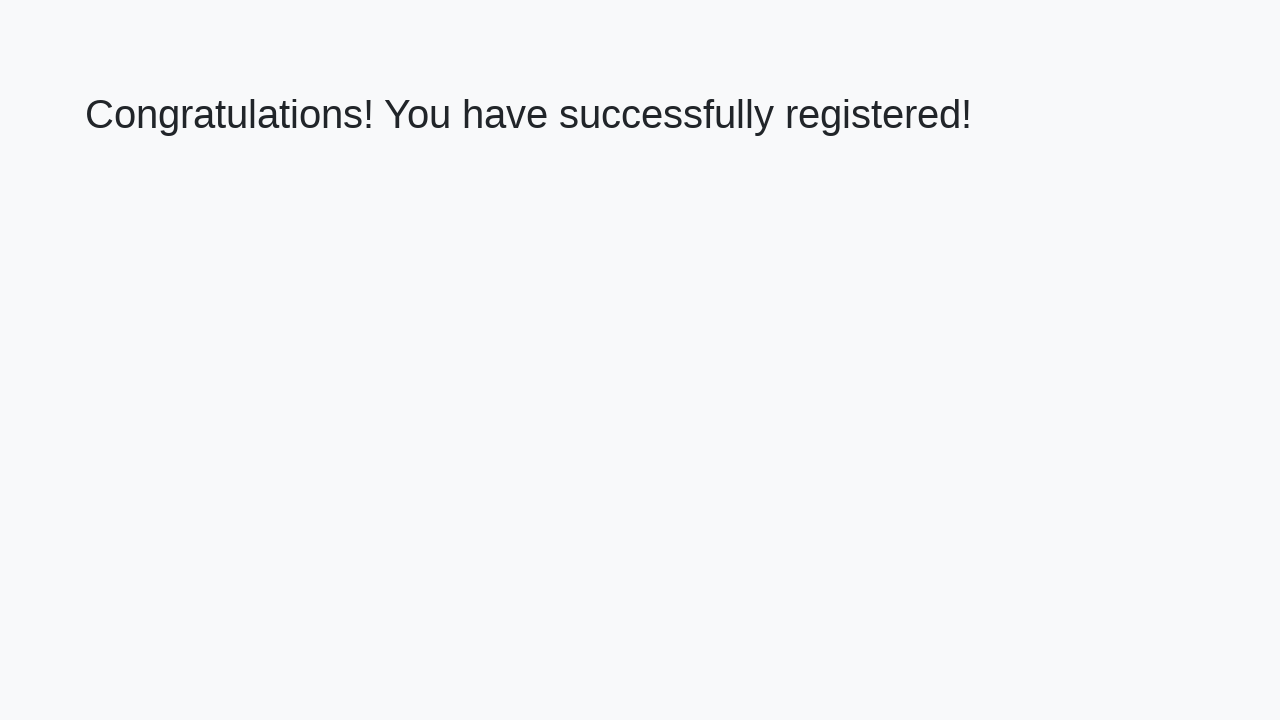

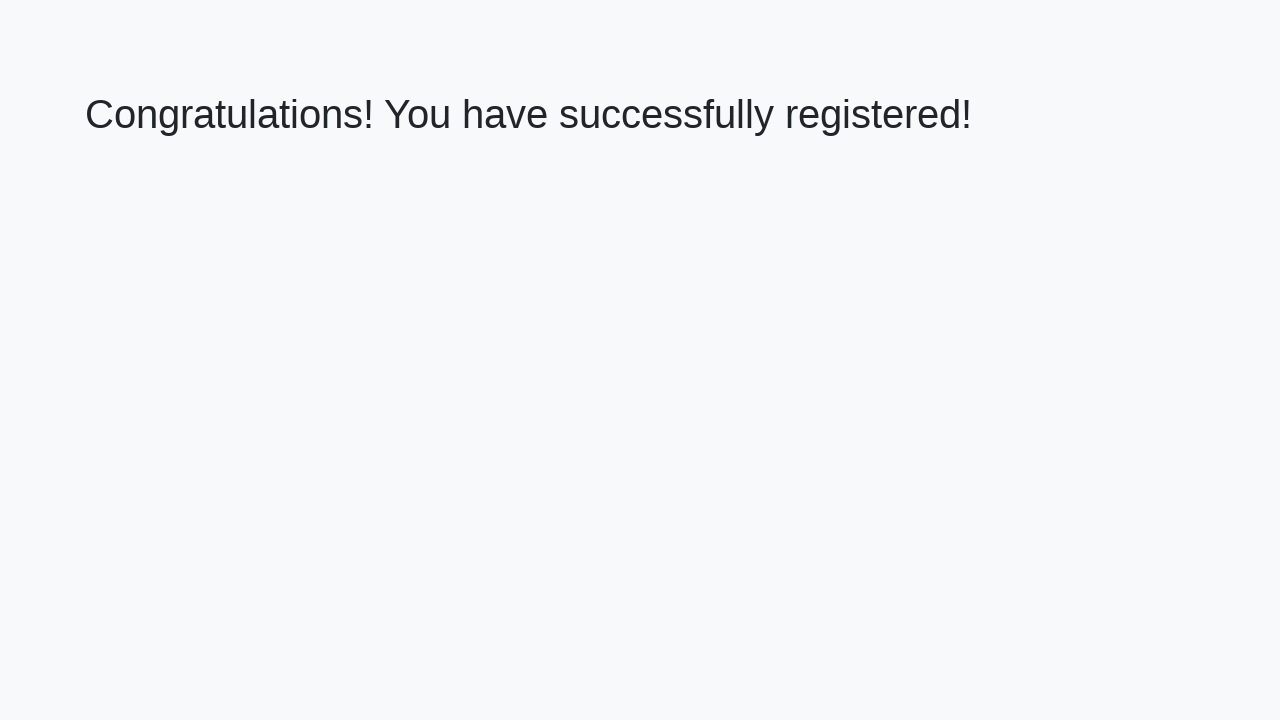